Fills out first name and last name fields on a registration form

Starting URL: https://demo.automationtesting.in/Register.html

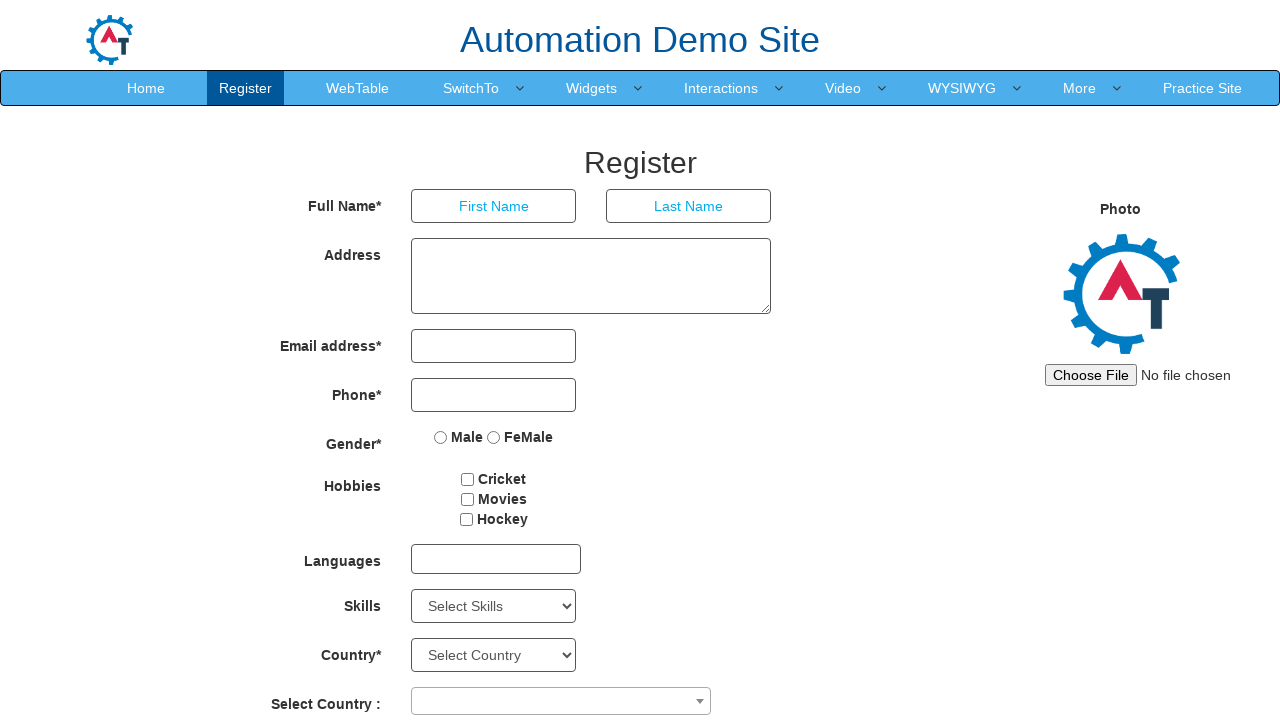

Filled first name field with 'tanuja' on //input[@placeholder='First Name']
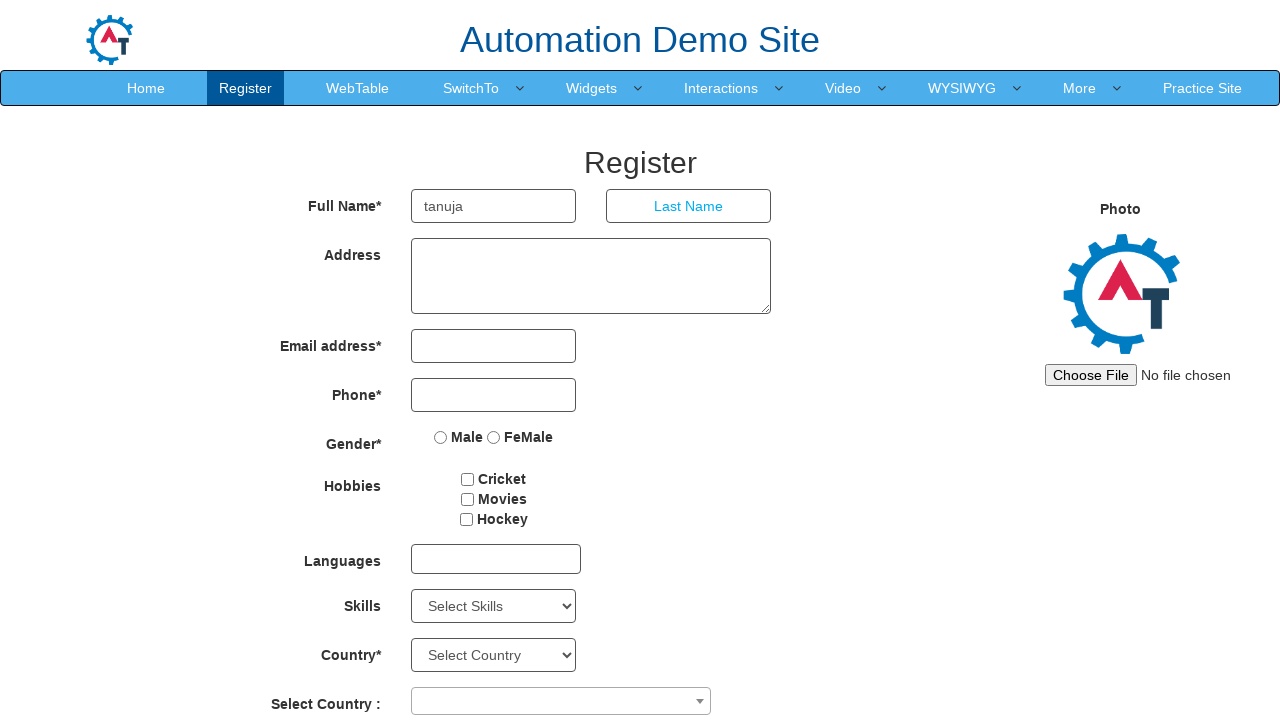

Filled last name field with 'Patil' on //input[@placeholder='Last Name']
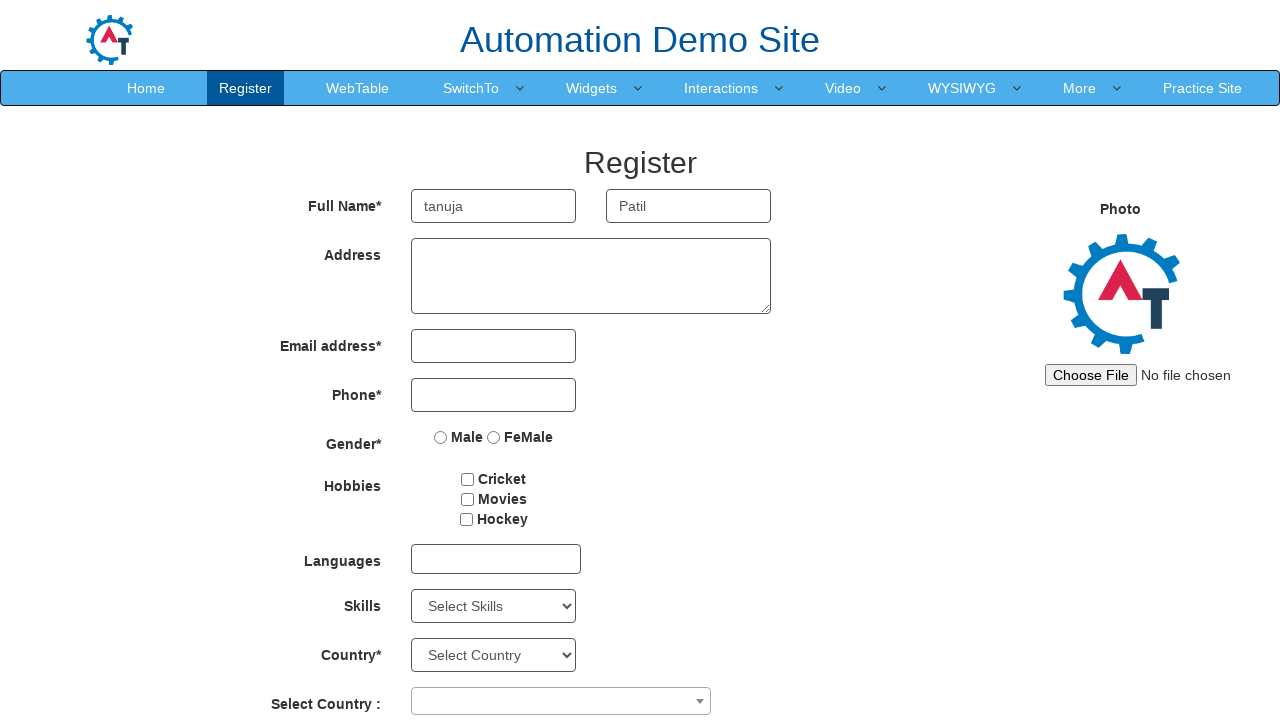

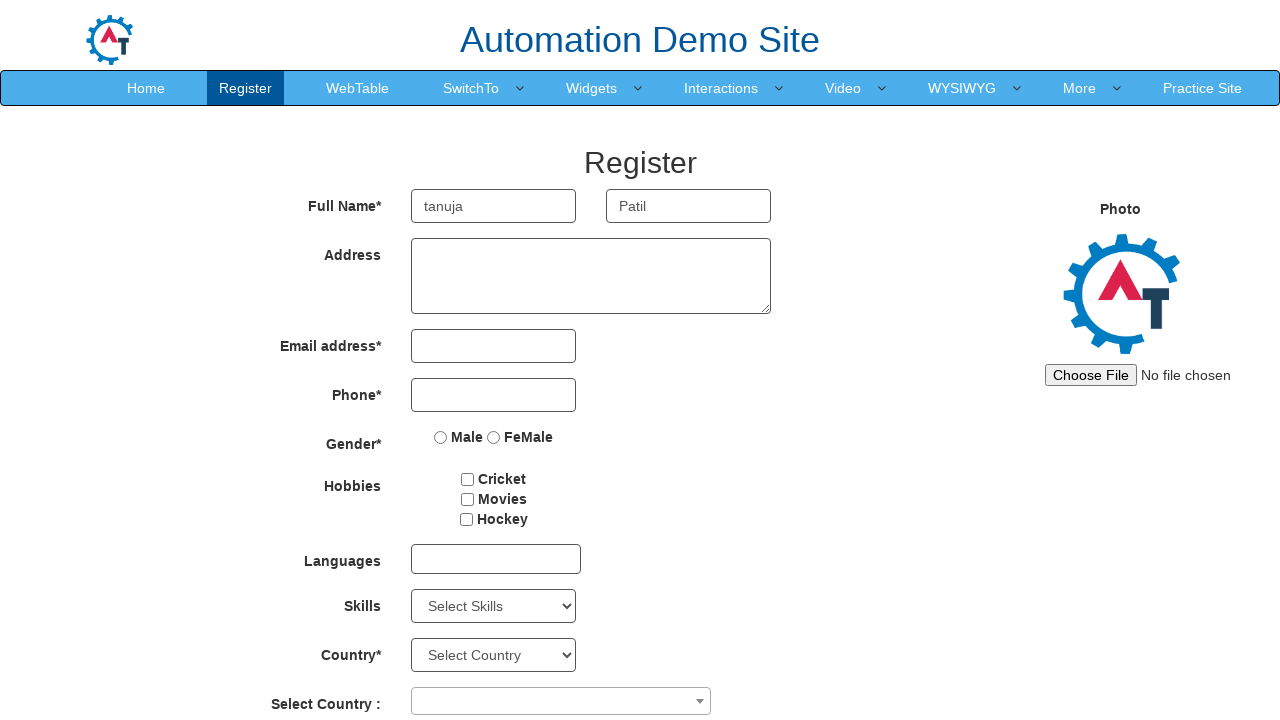